Tests element visibility toggling by clicking hide and show buttons and verifying the element's visibility state.

Starting URL: https://rahulshettyacademy.com/AutomationPractice/

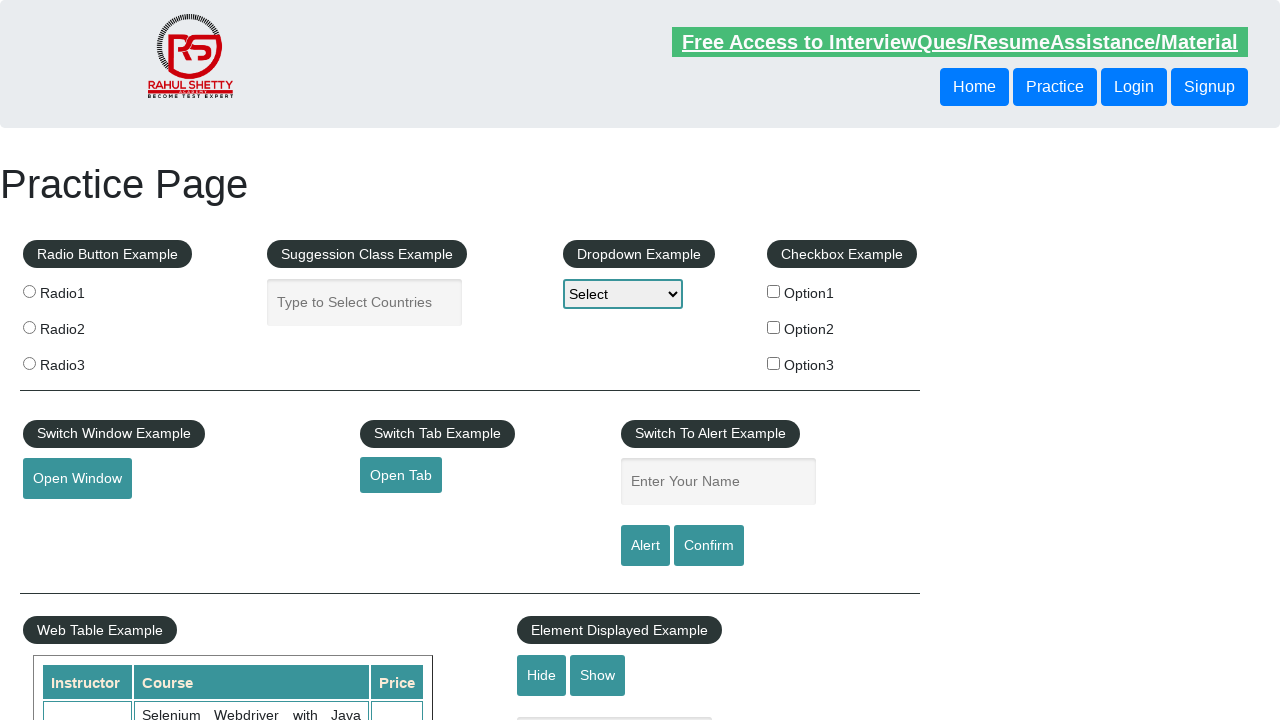

Navigated to AutomationPractice page
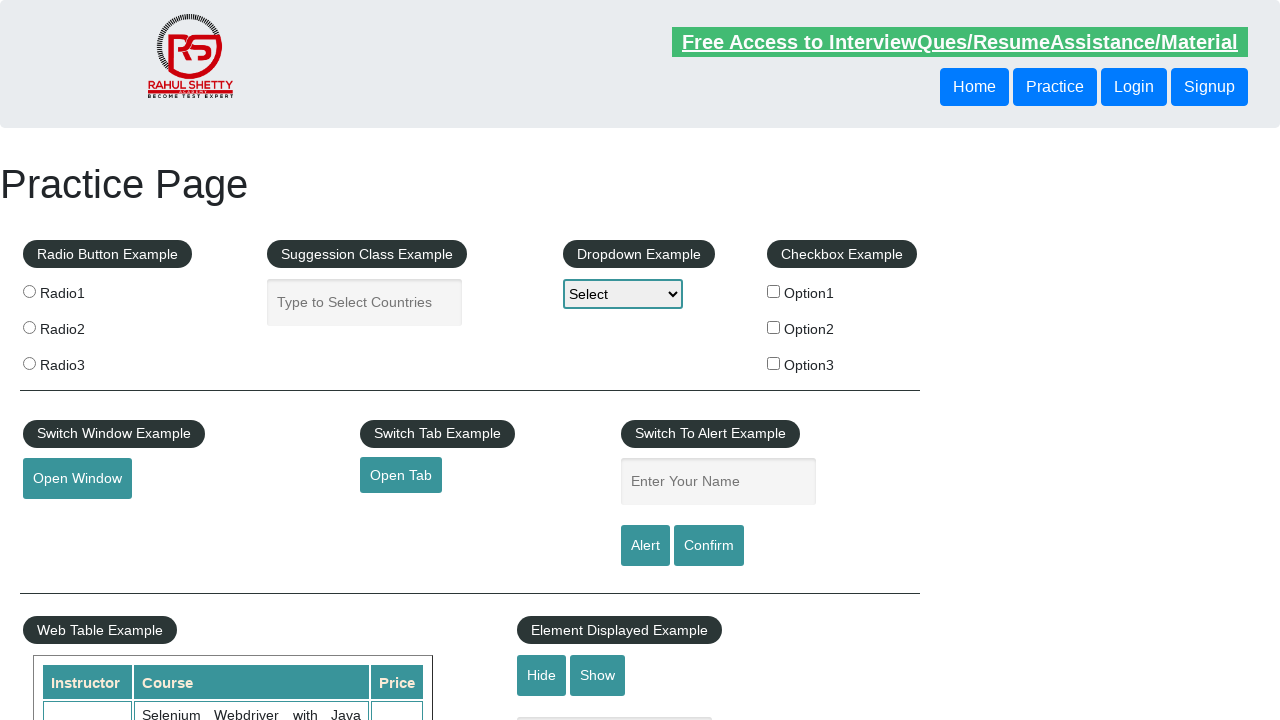

Verified element is initially visible
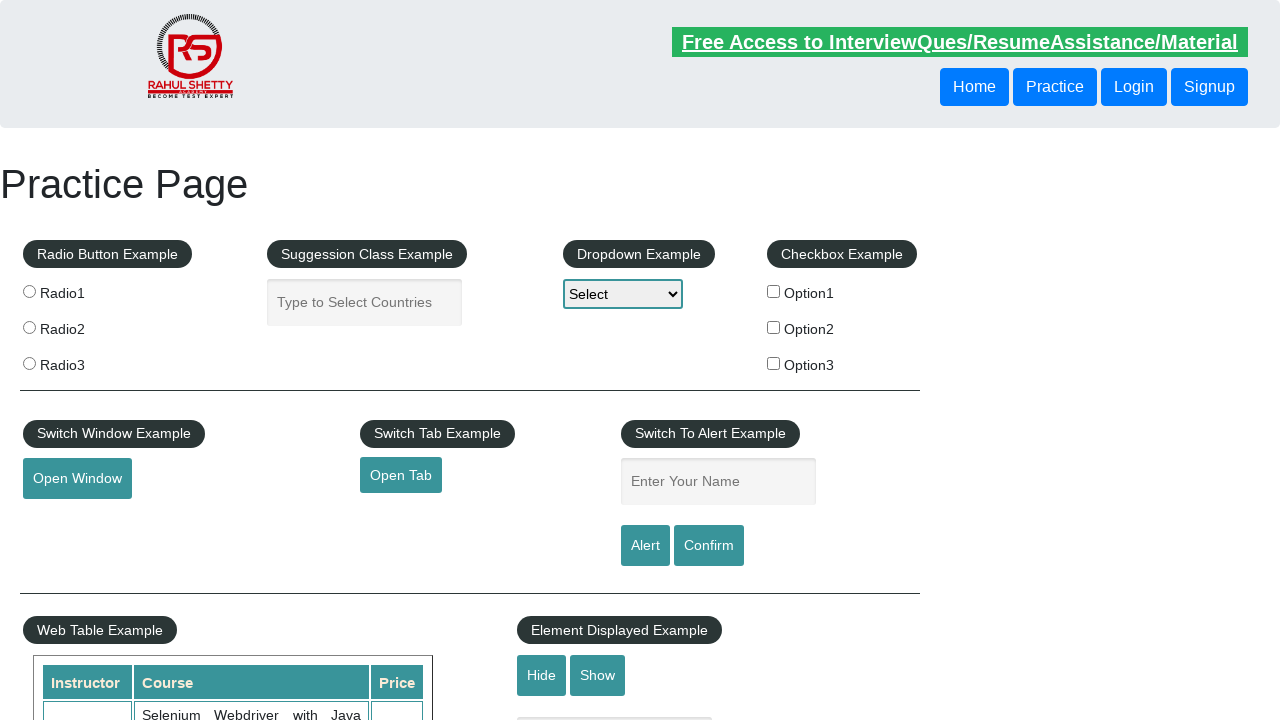

Clicked hide button at (542, 675) on #hide-textbox
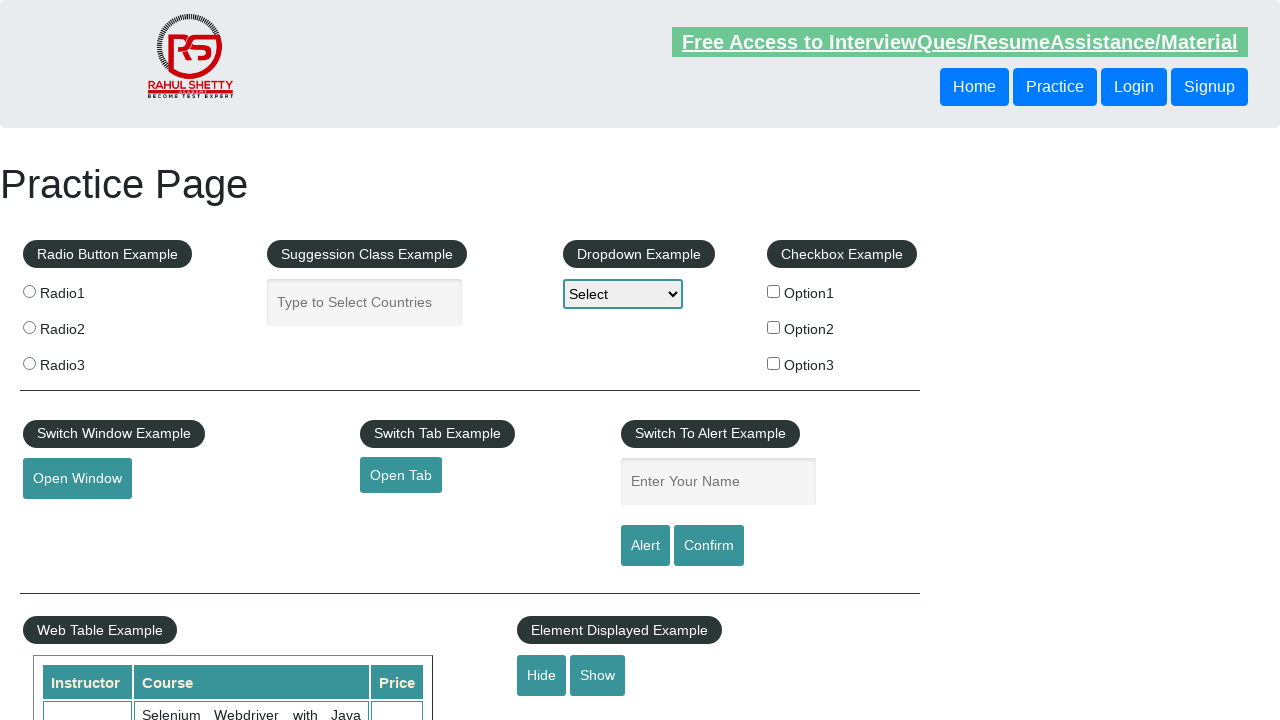

Verified element is hidden after clicking hide button
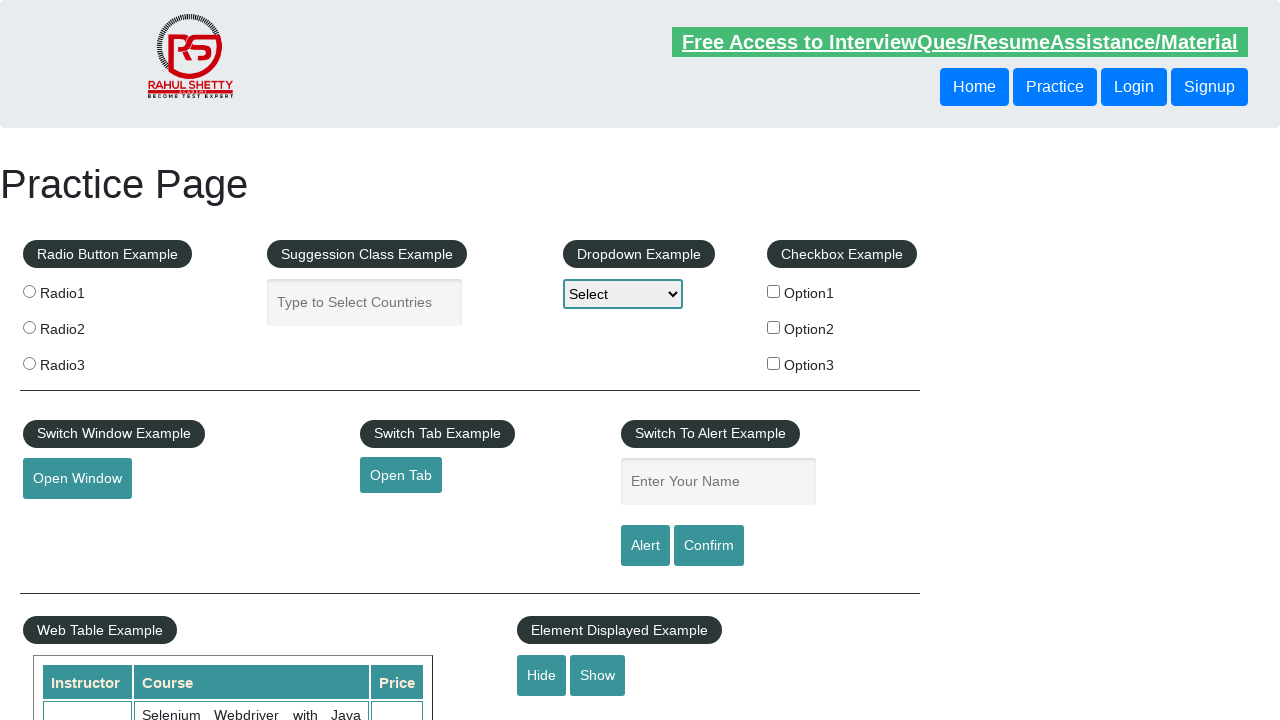

Clicked show button at (598, 675) on #show-textbox
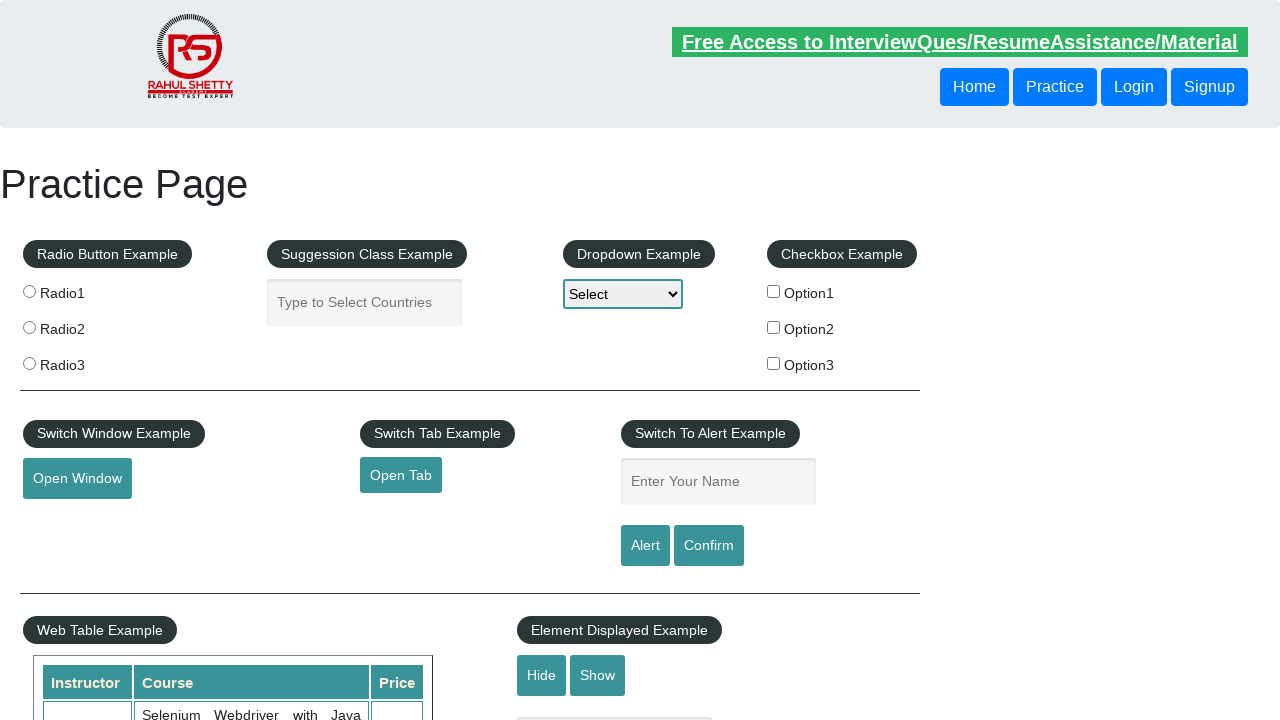

Verified element is visible again after clicking show button
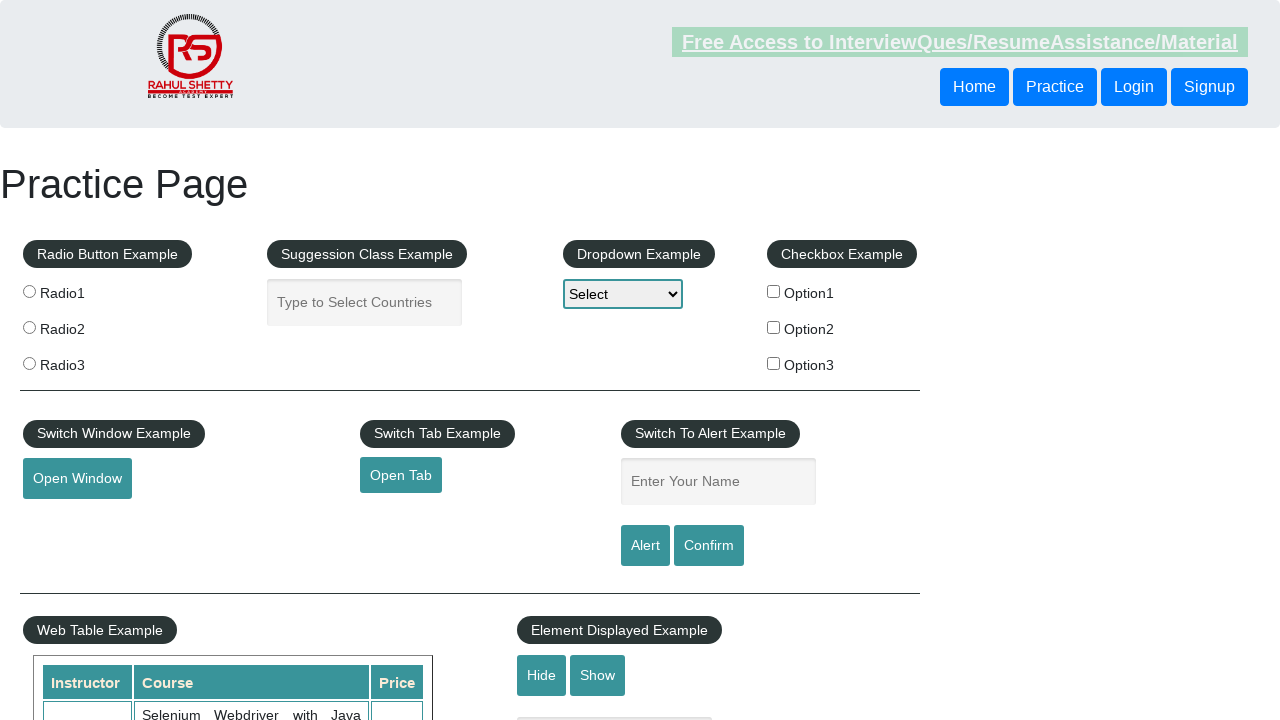

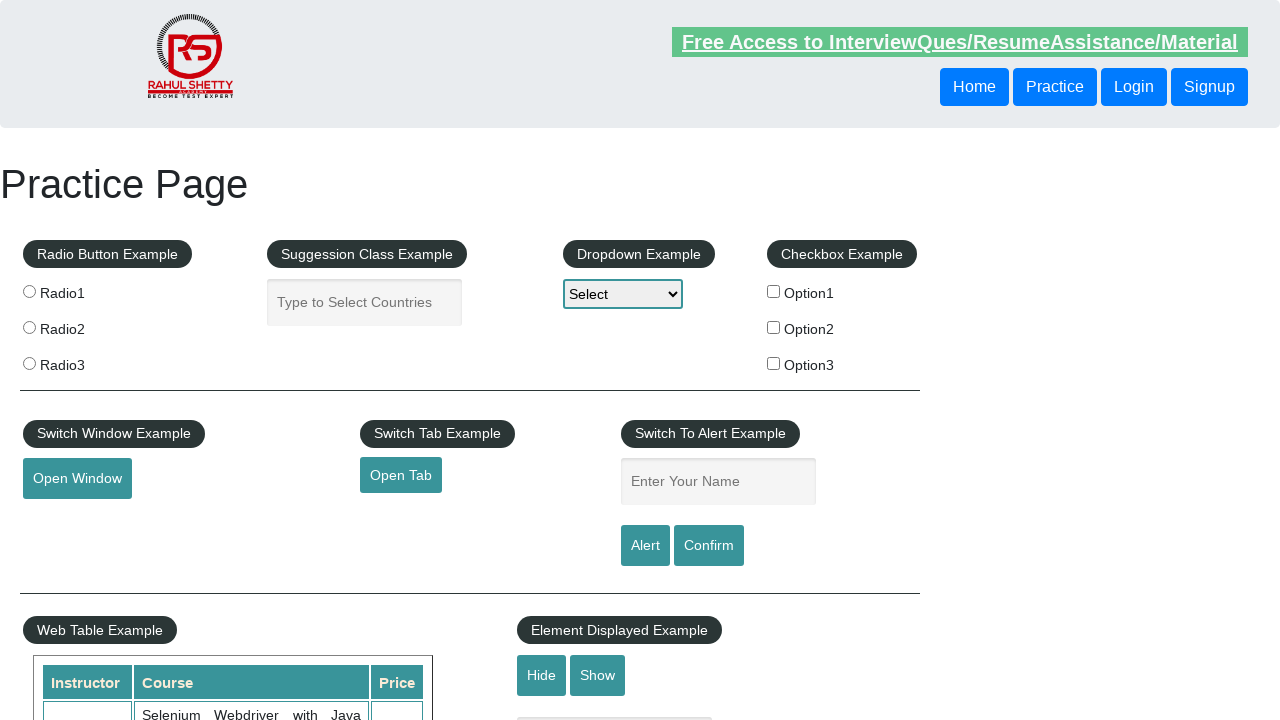